Tests autocomplete suggestion functionality by typing "India" in an autocomplete field and selecting the matching suggestion

Starting URL: https://www.rahulshettyacademy.com/AutomationPractice/

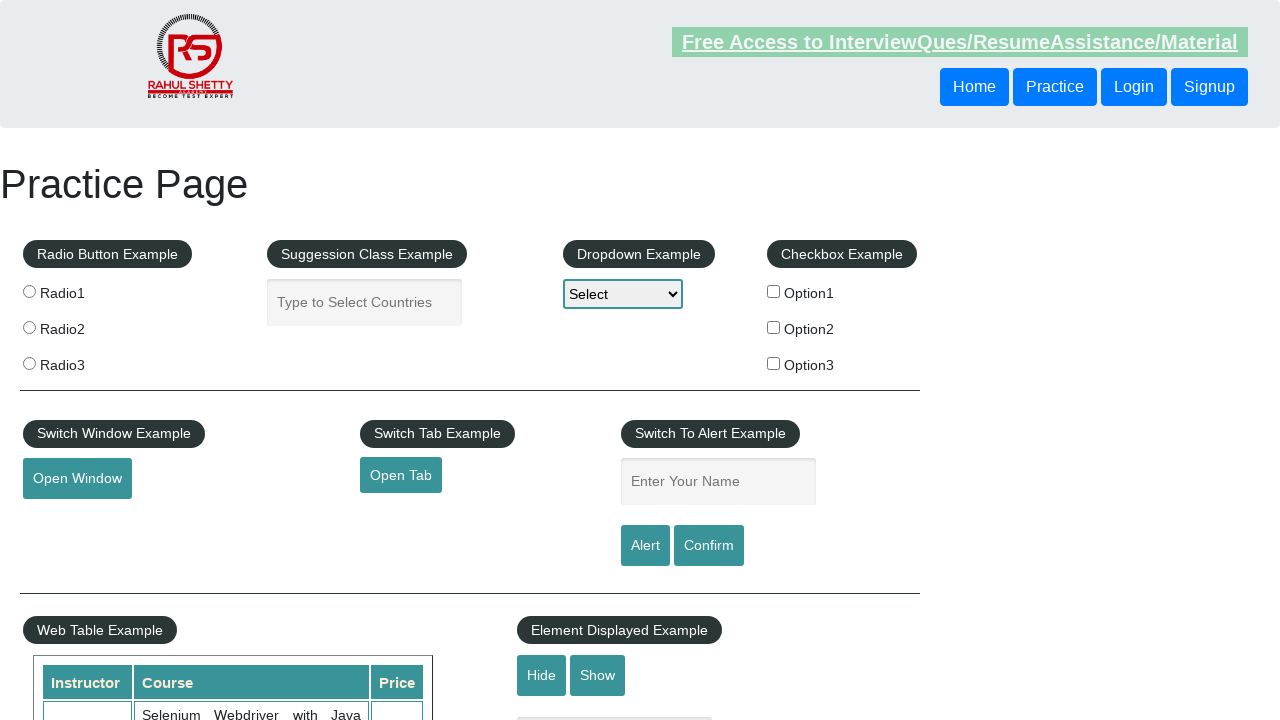

Typed 'India' in autocomplete field on #autocomplete
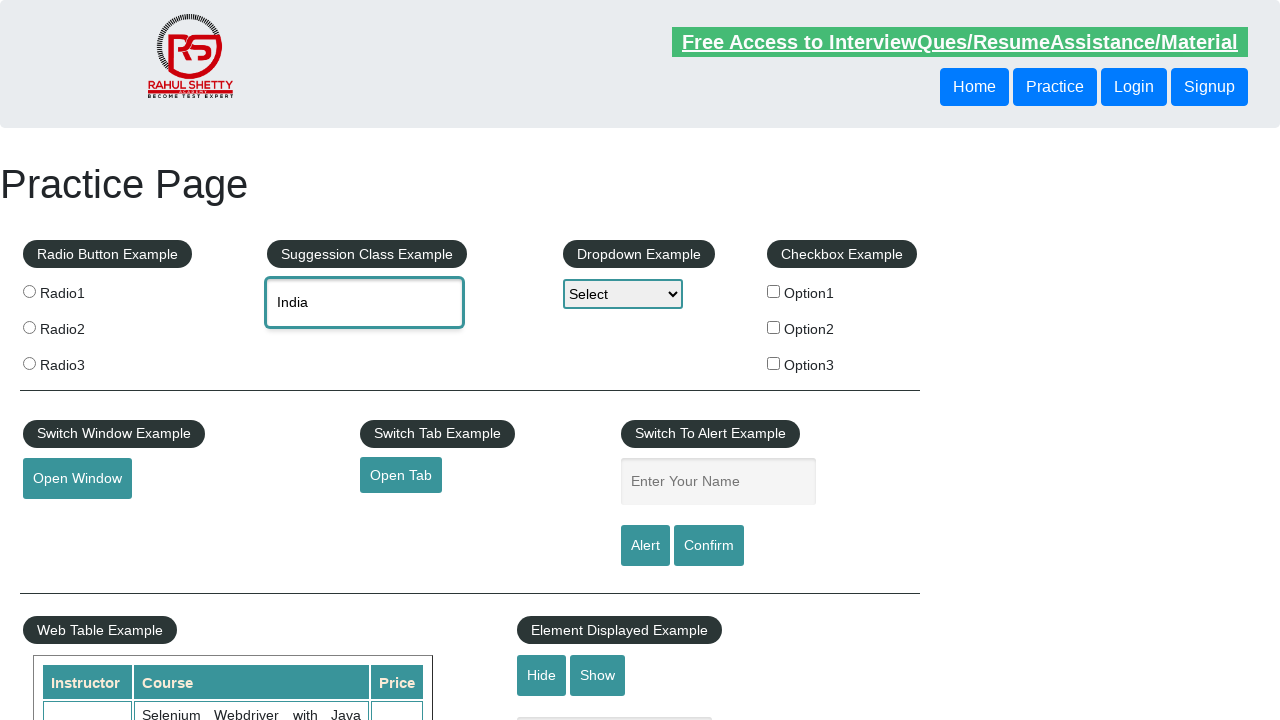

Waited 500ms for autocomplete suggestions to appear
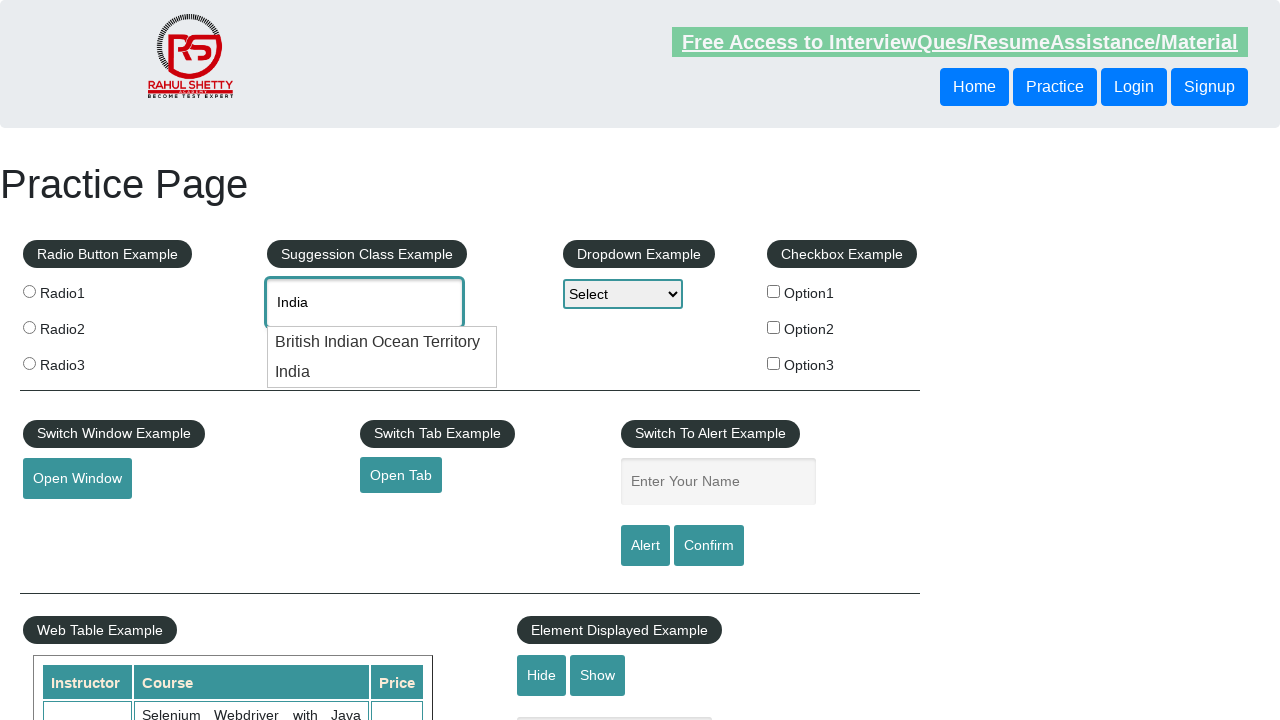

Clicked on autocomplete field to trigger suggestion selection at (365, 302) on #autocomplete
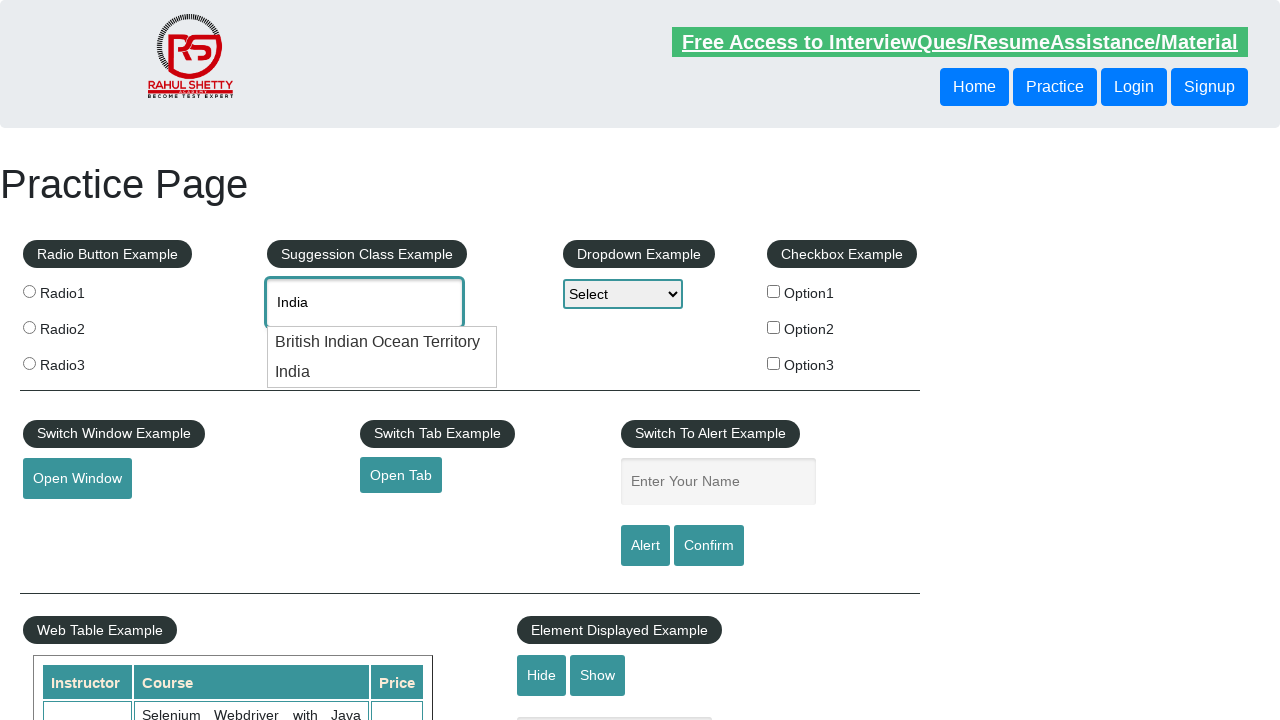

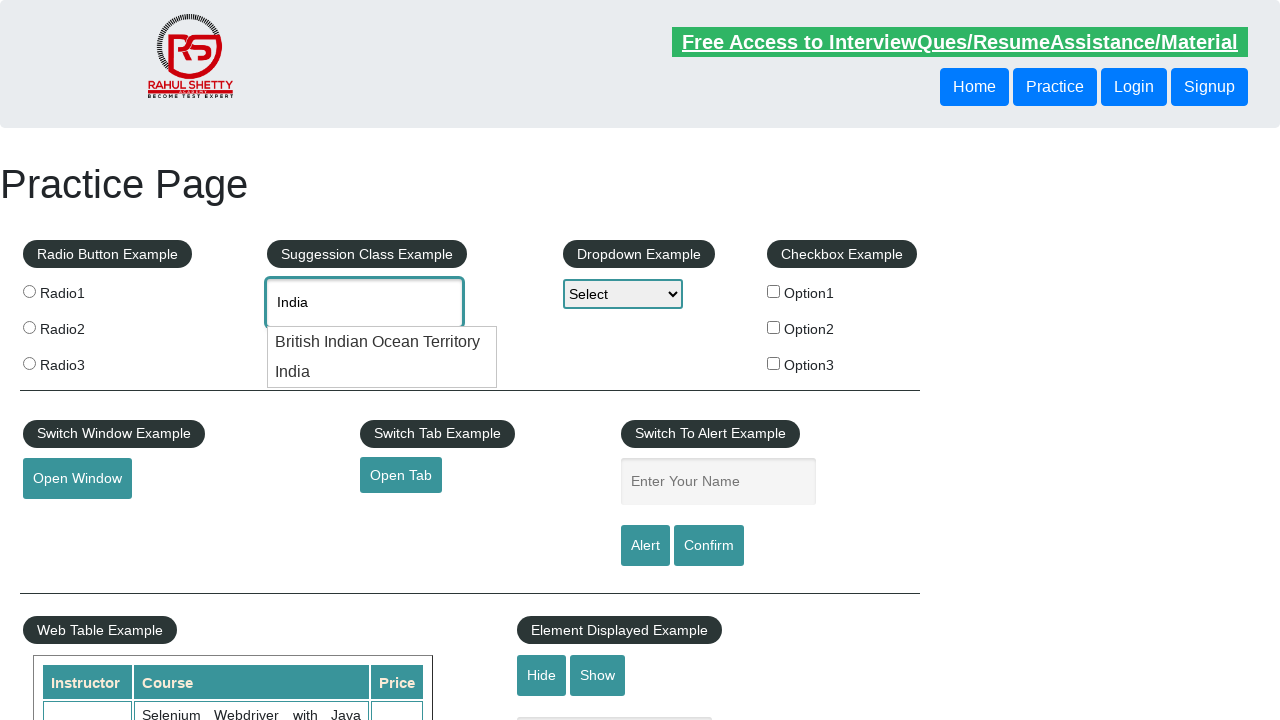